Tests hover functionality by navigating to Hovers page and hovering over user avatar images

Starting URL: https://practice.cydeo.com/

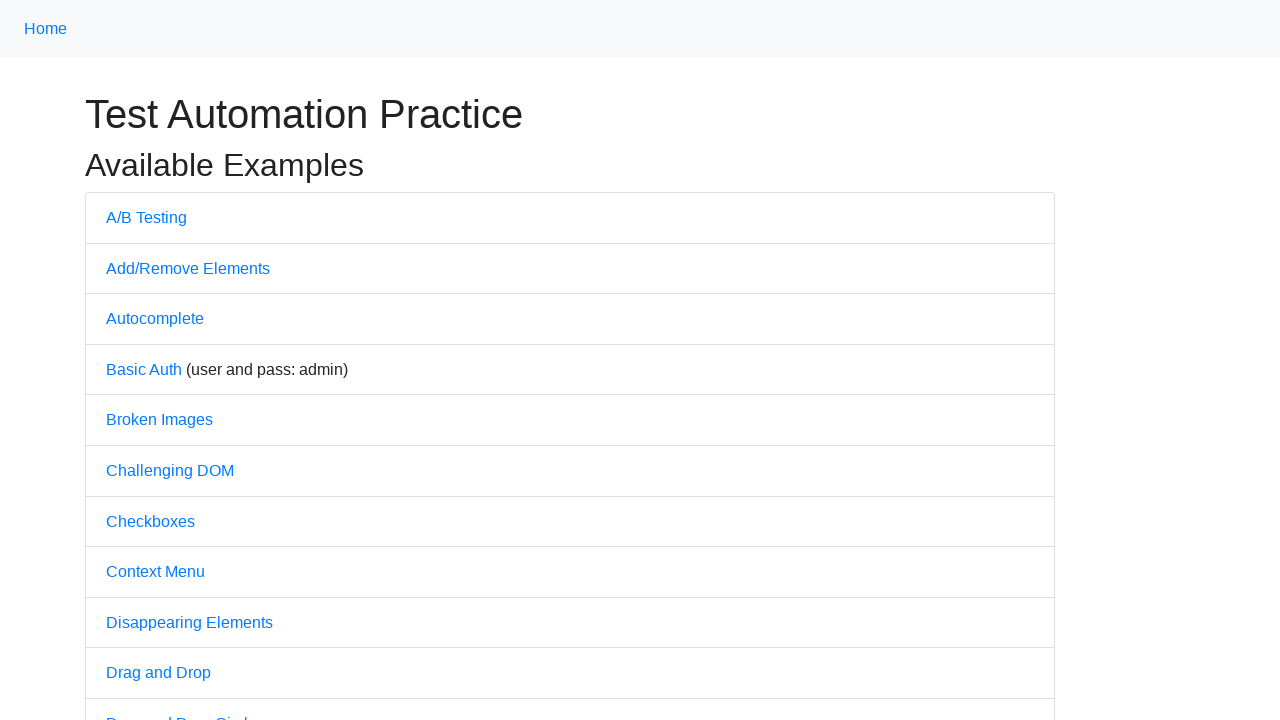

Clicked on Hovers link to navigate to hover page at (132, 360) on text='Hovers'
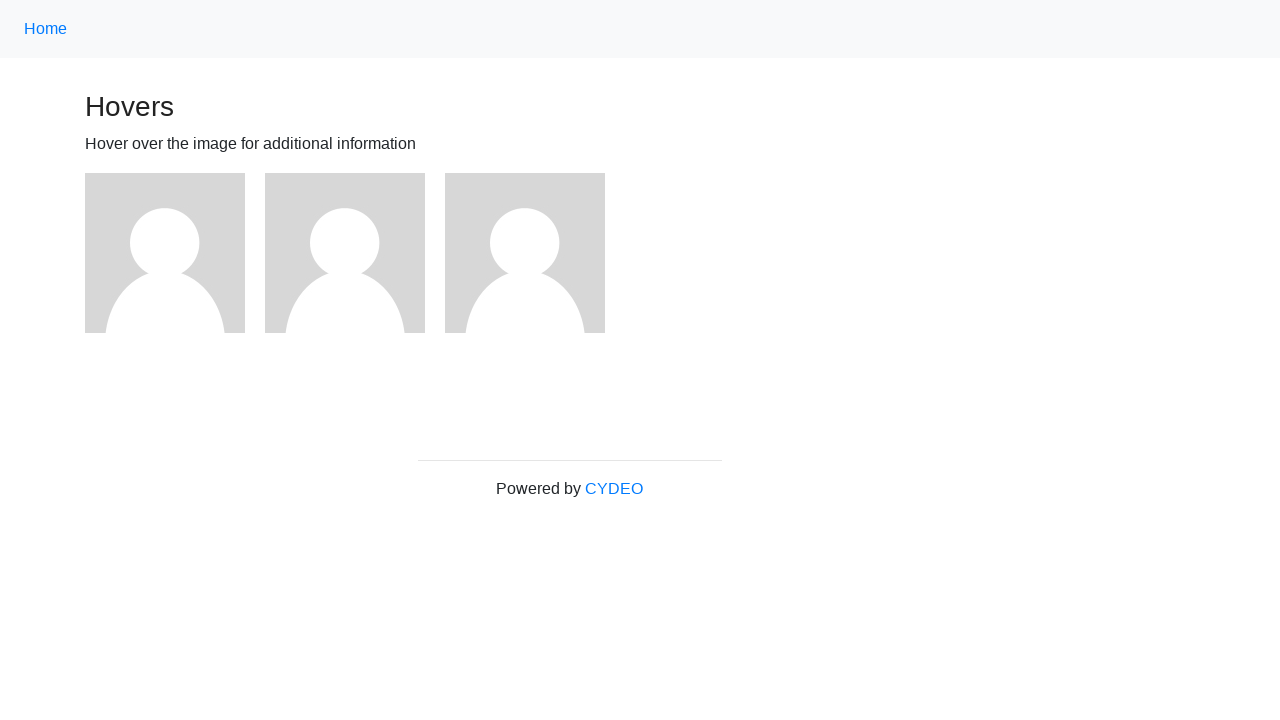

Located all user avatar images
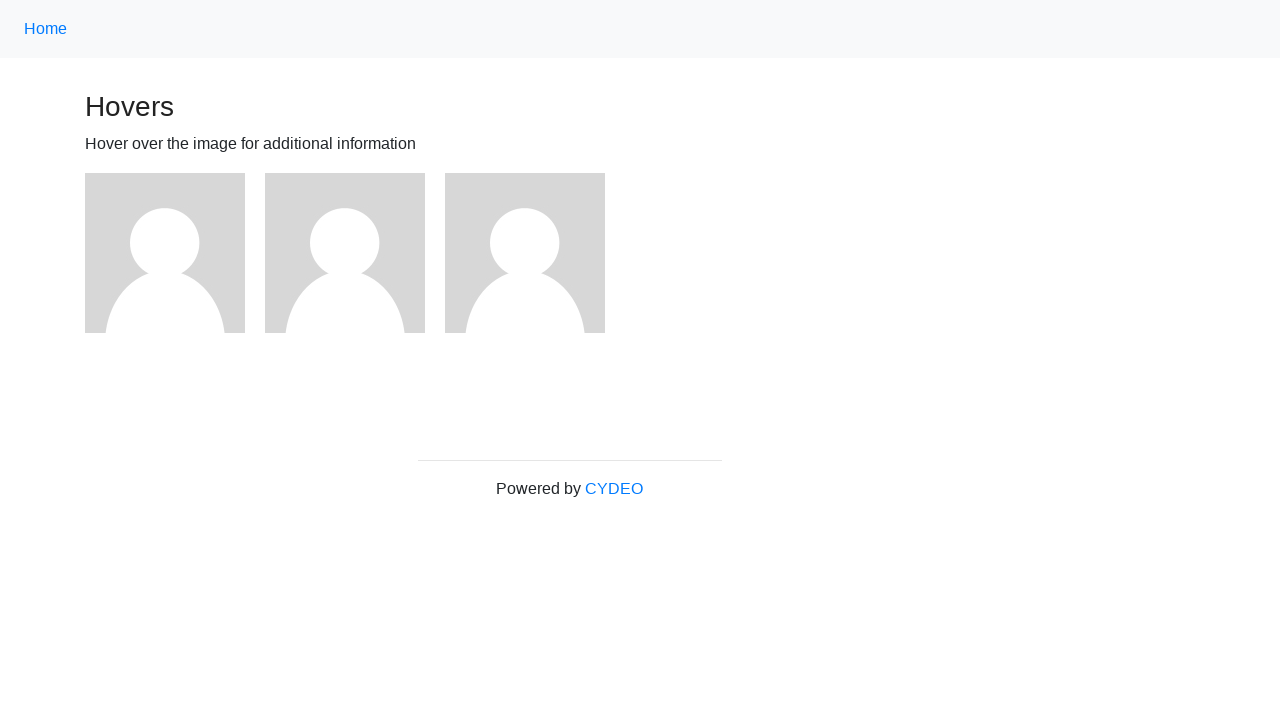

Hovered over user avatar image at (165, 253) on xpath=//img[@alt='User Avatar'] >> nth=0
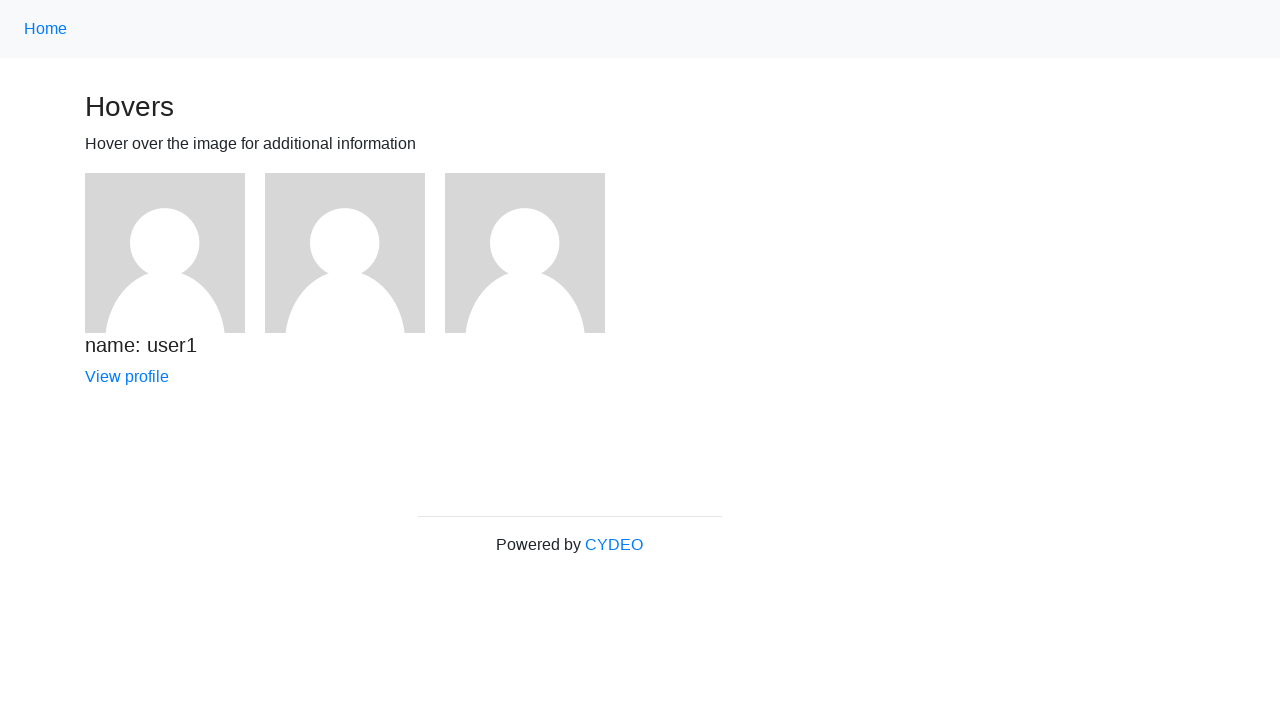

Hovered over user avatar image at (345, 253) on xpath=//img[@alt='User Avatar'] >> nth=1
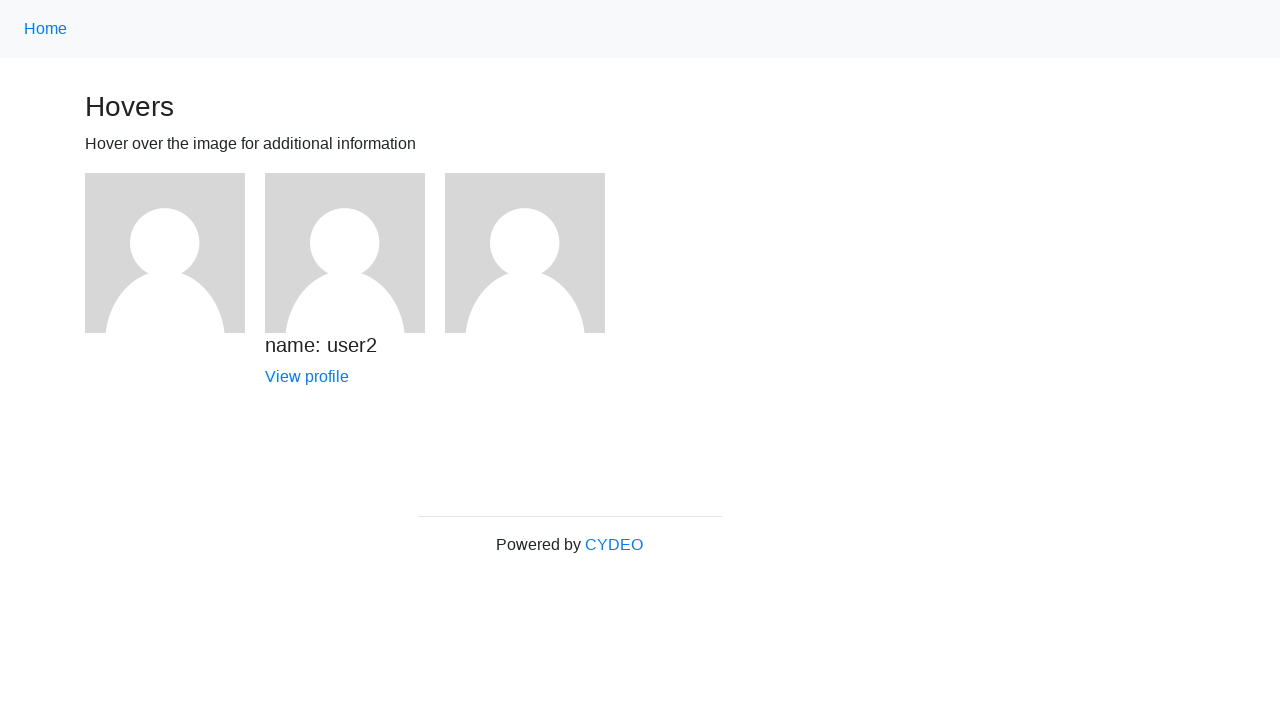

Hovered over user avatar image at (525, 253) on xpath=//img[@alt='User Avatar'] >> nth=2
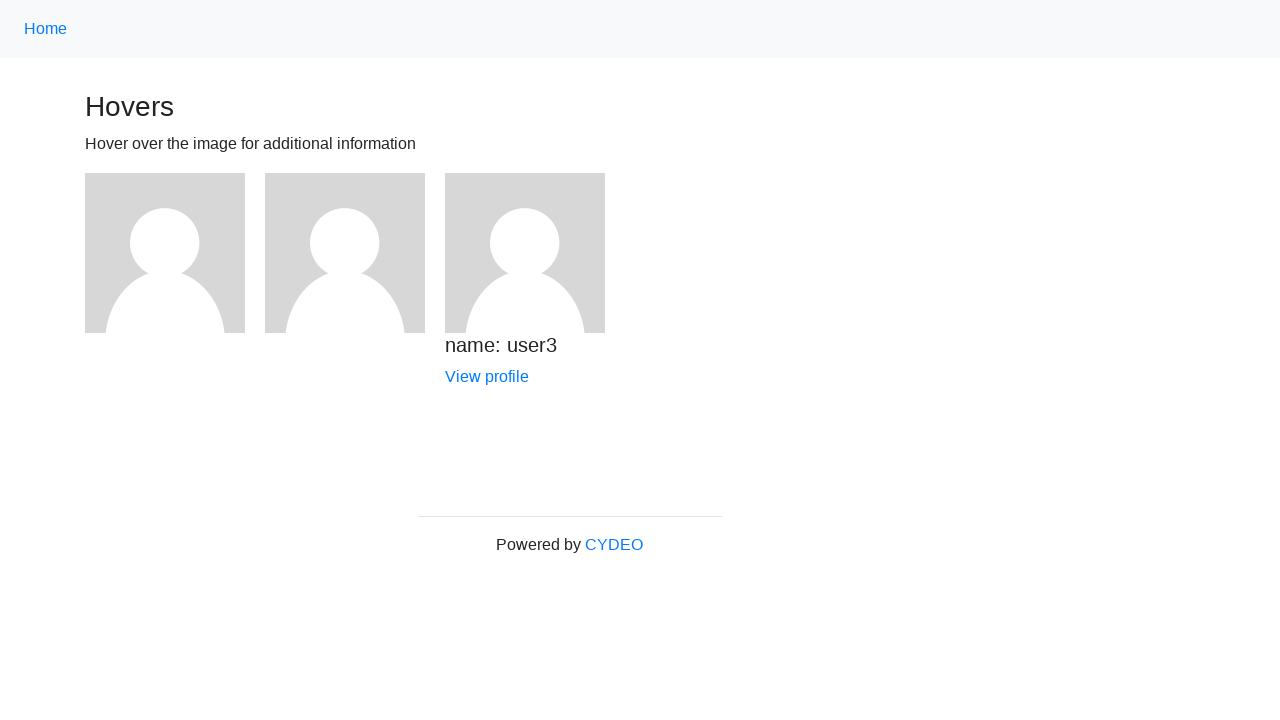

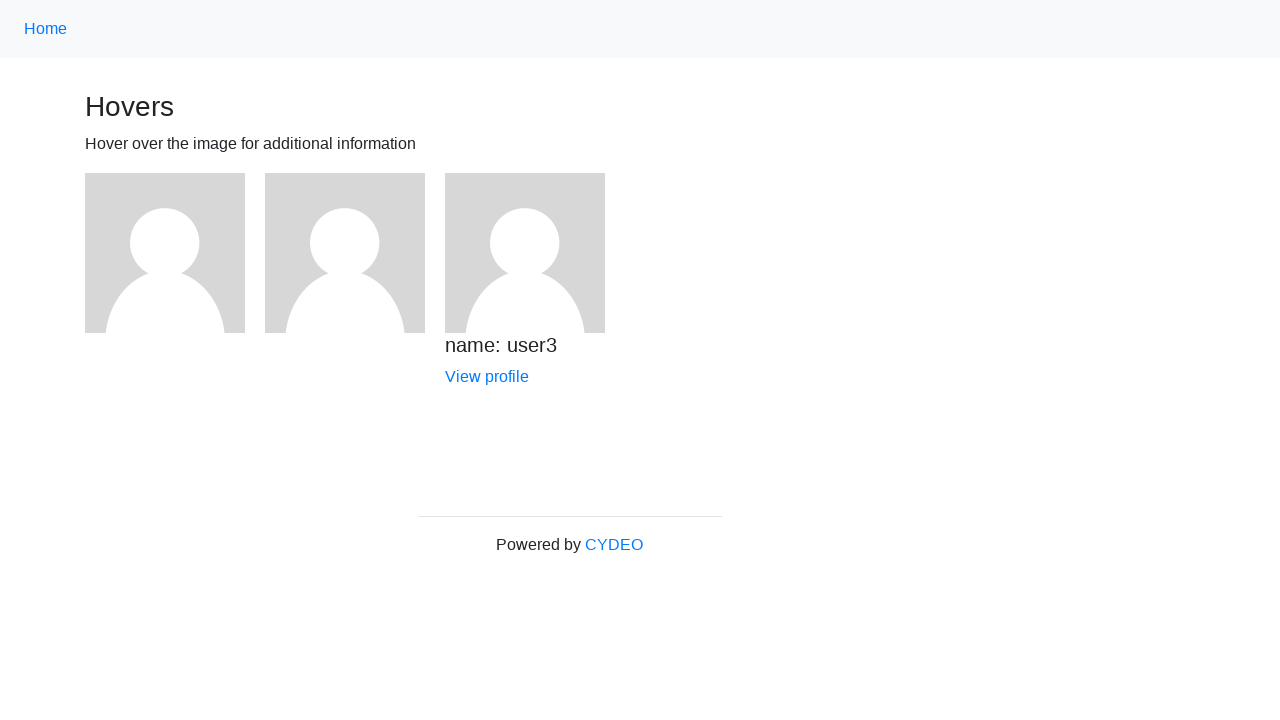